Tests form submission followed by clicking an Elements menu item to collapse/expand the sidebar while form results remain visible.

Starting URL: https://demoqa.com/text-box

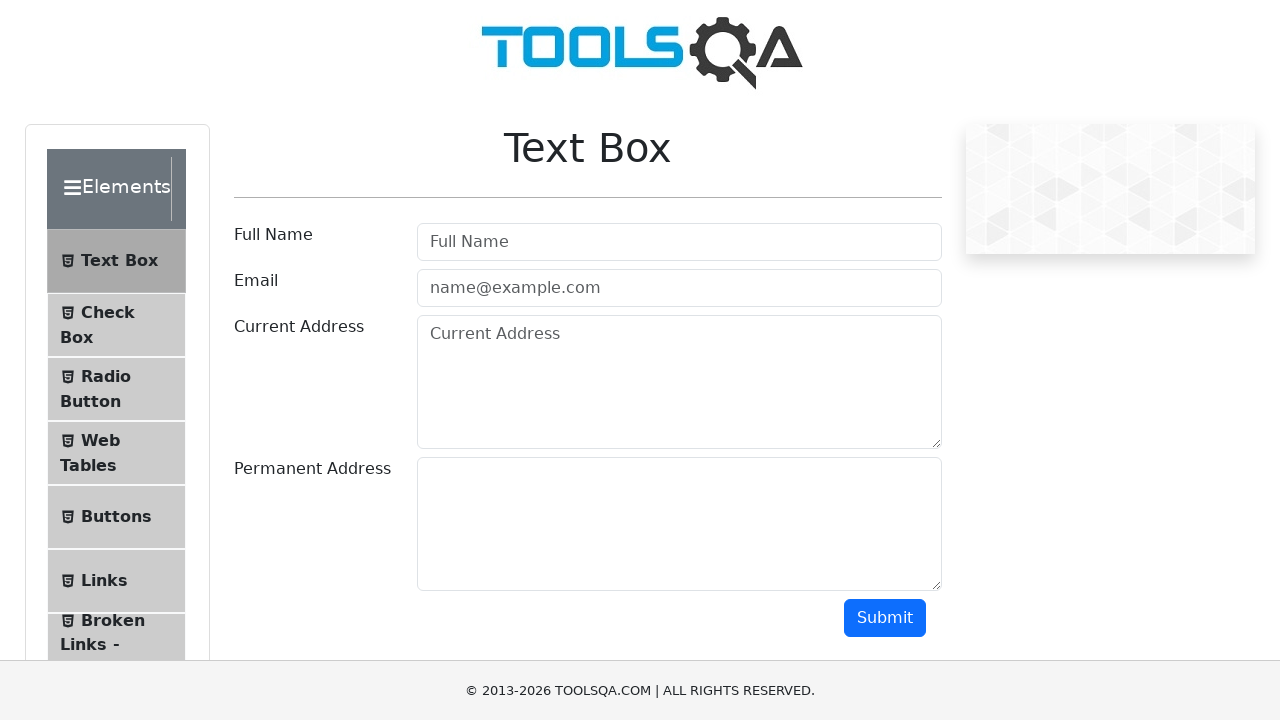

Clicked the Full Name field at (679, 242) on input[placeholder='Full Name']
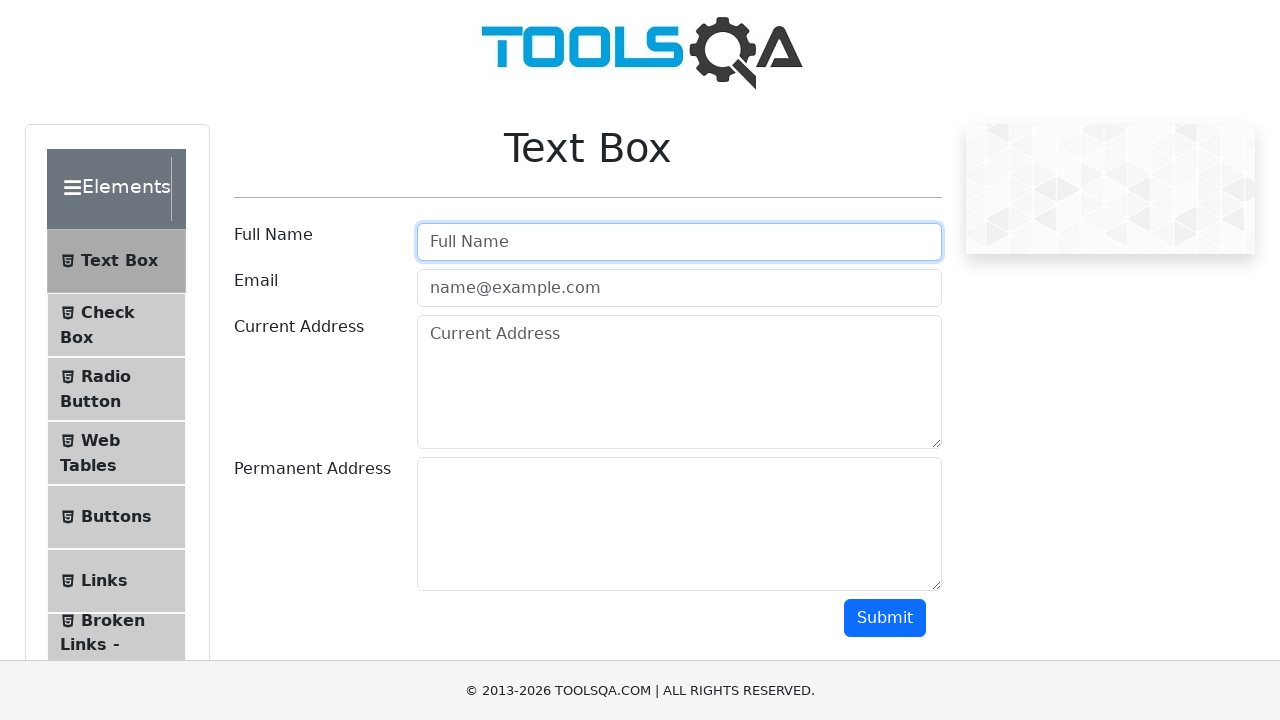

Filled Full Name field with 'Дима1' on input[placeholder='Full Name']
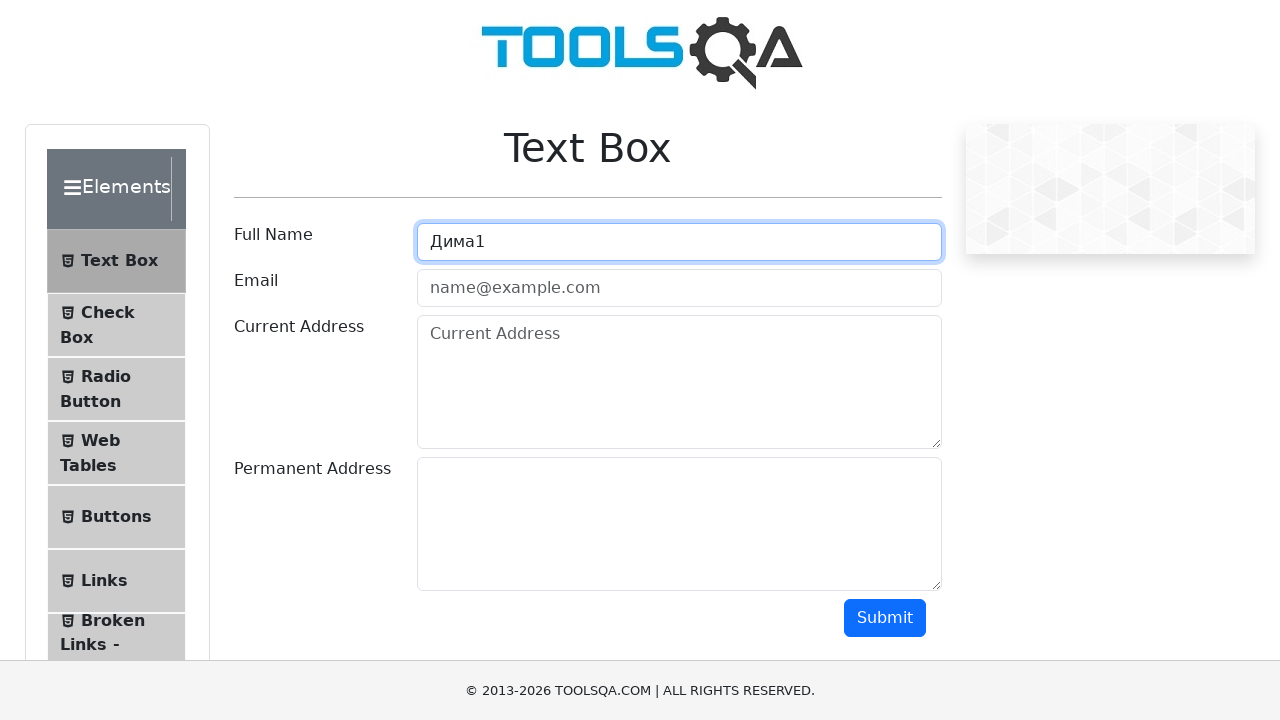

Clicked the Email field at (679, 288) on input[placeholder='name@example.com']
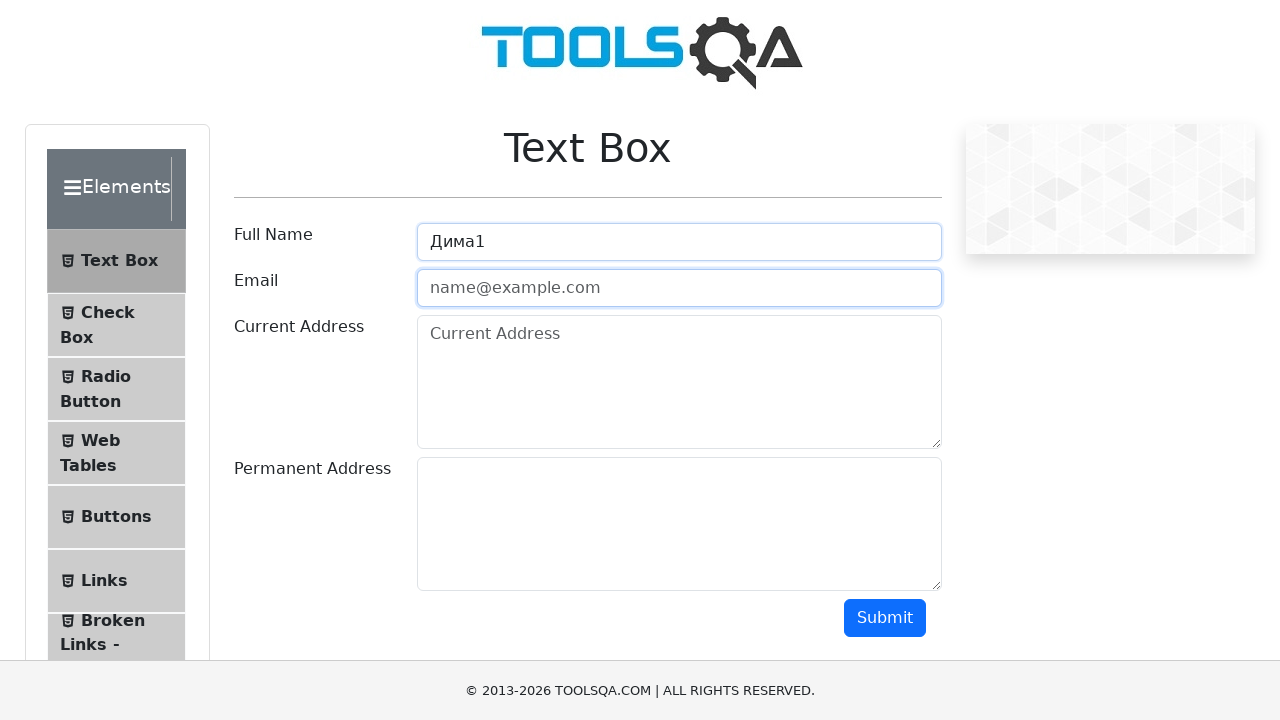

Filled Email field with 'wdwq@gmail.com' on input[placeholder='name@example.com']
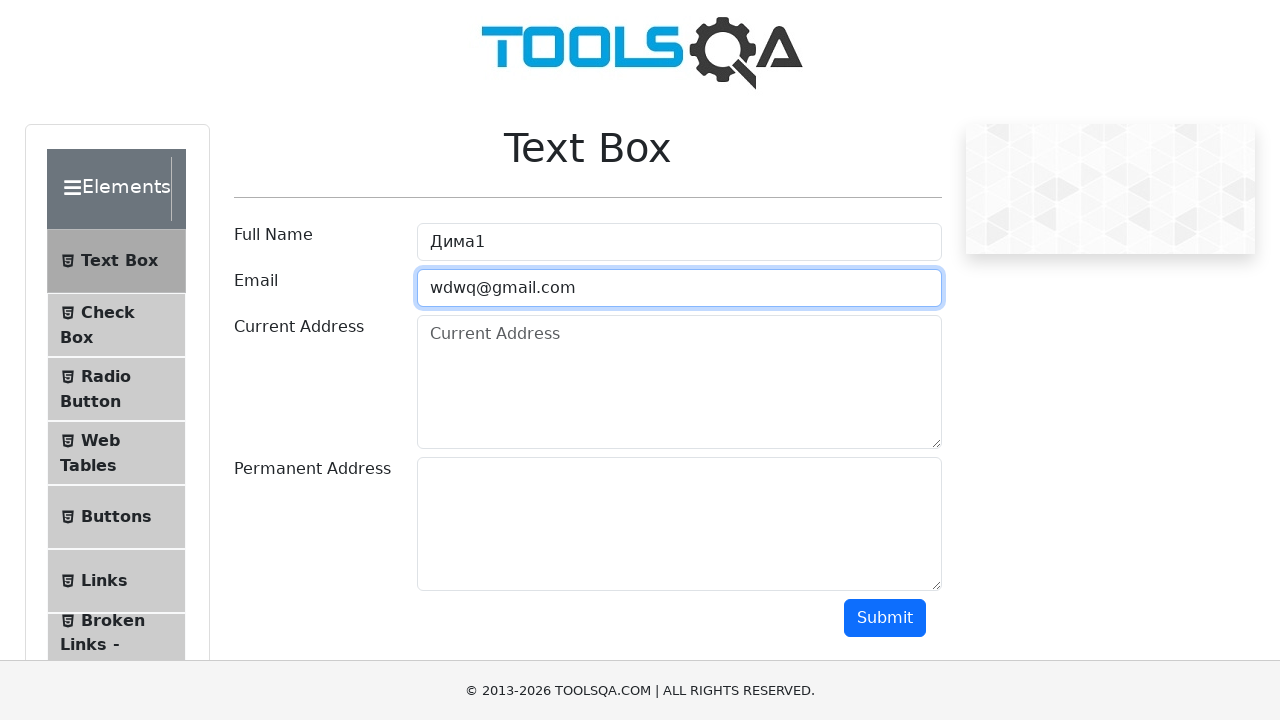

Clicked the Current Address field at (679, 382) on textarea[placeholder='Current Address']
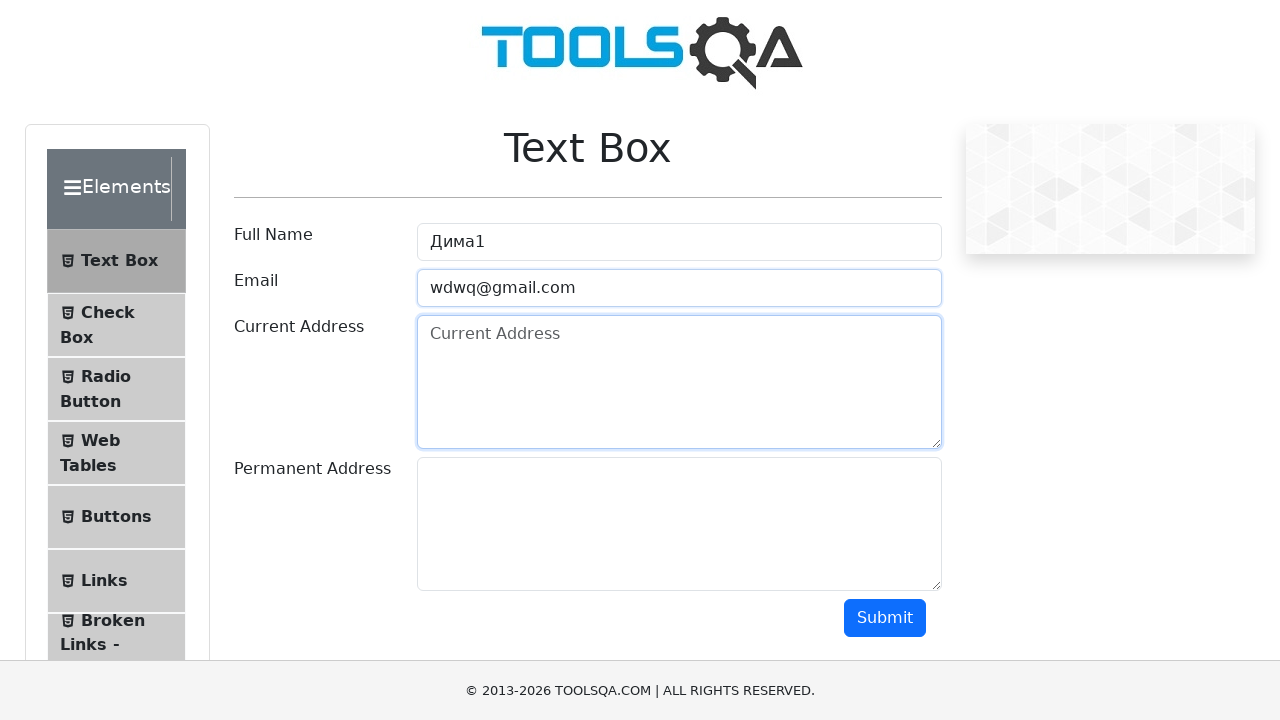

Filled Current Address field with 'ааа' on textarea[placeholder='Current Address']
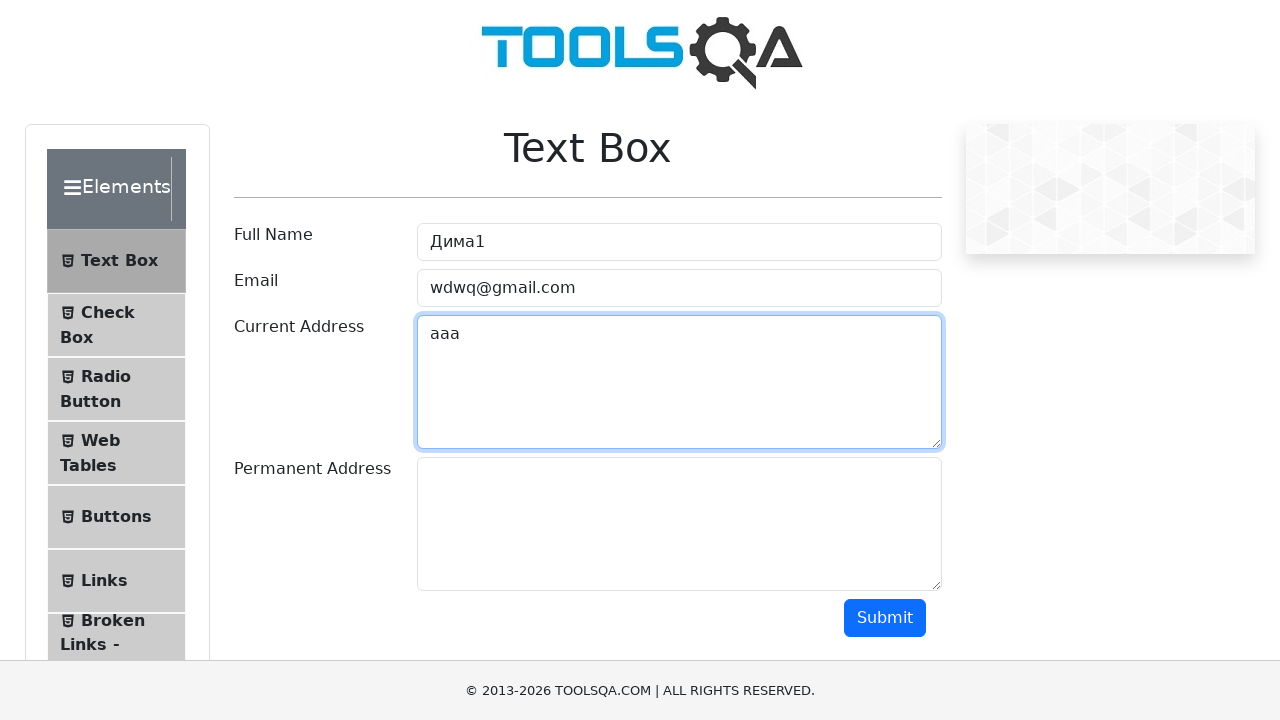

Clicked the Permanent Address field at (679, 524) on #permanentAddress
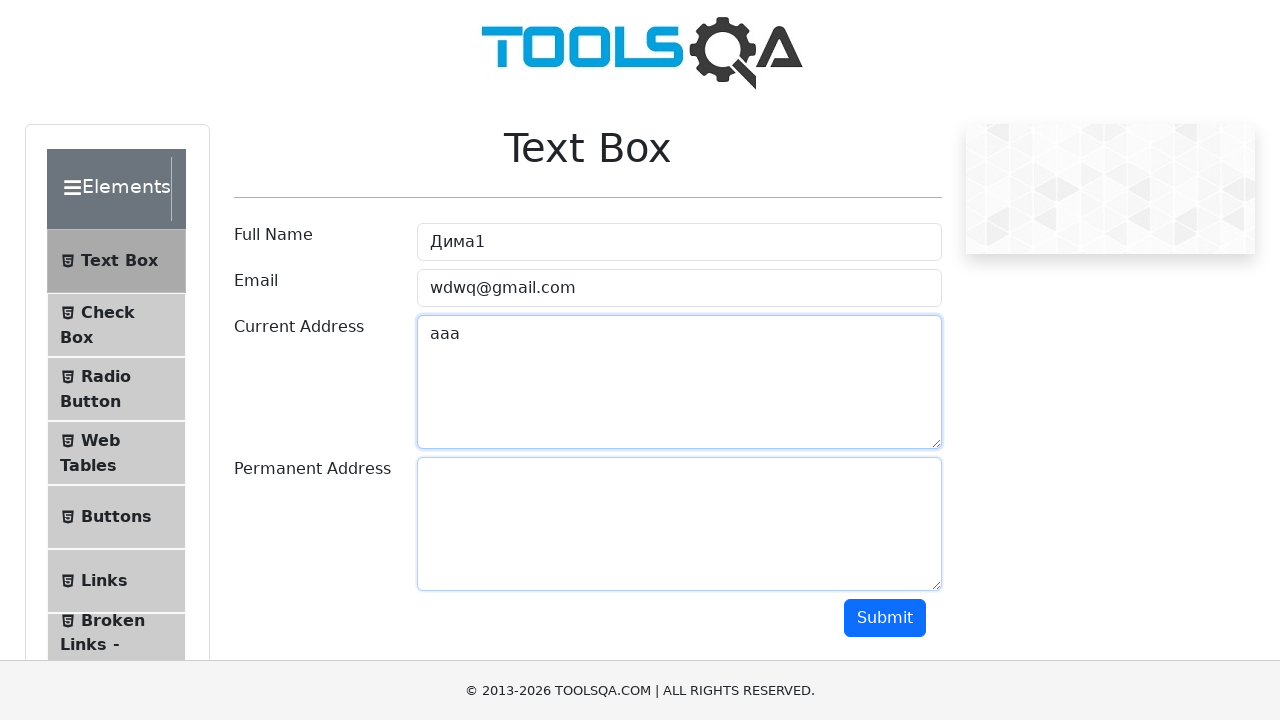

Filled Permanent Address field with 'ыаыа' on #permanentAddress
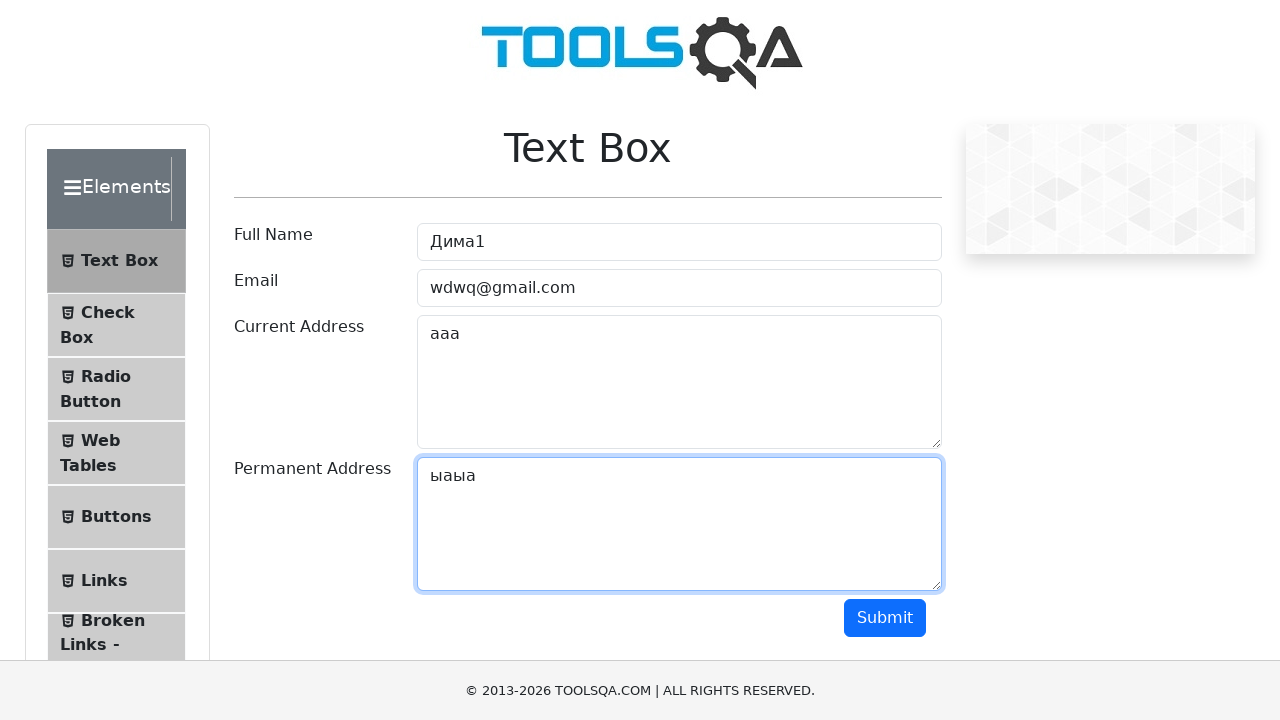

Clicked the Submit button to submit the form at (885, 618) on button:has-text('Submit')
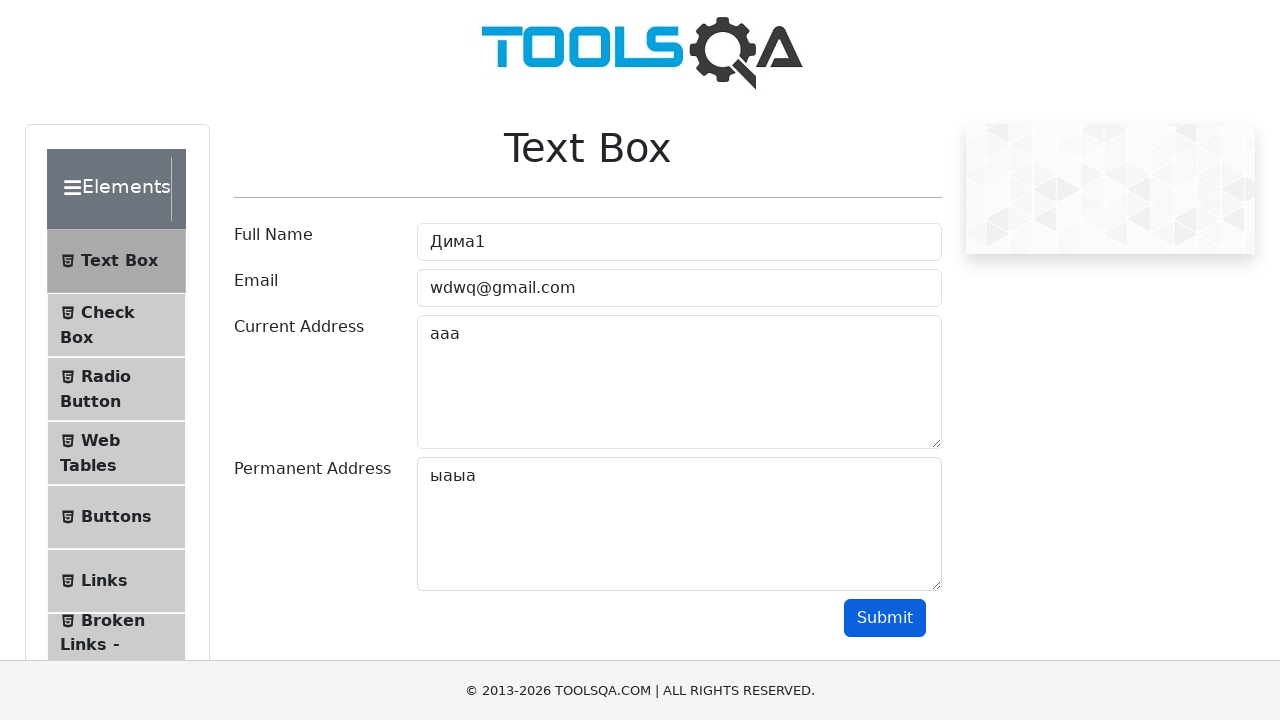

Form submission successful - results displayed with submitted name
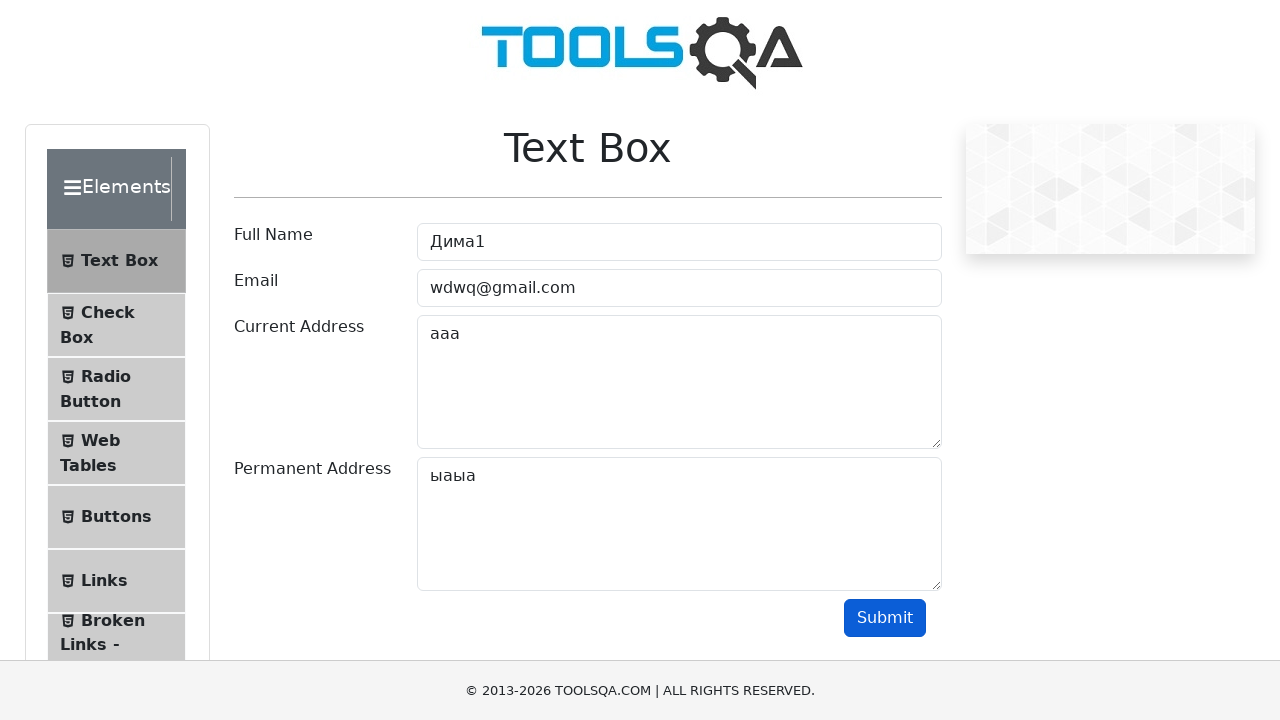

Clicked Elements menu toggle icon to collapse/expand sidebar while form results remain visible at (196, 190) on span >> internal:has-text="Elements"i >> svg >> nth=1
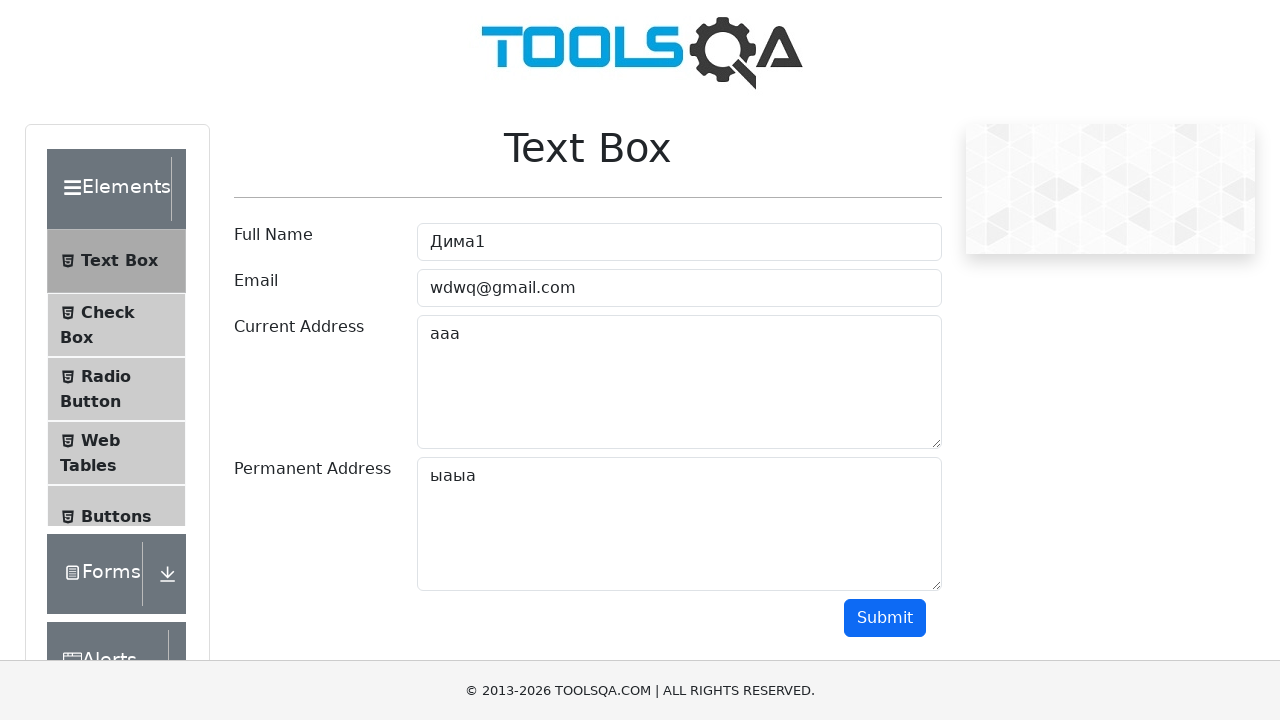

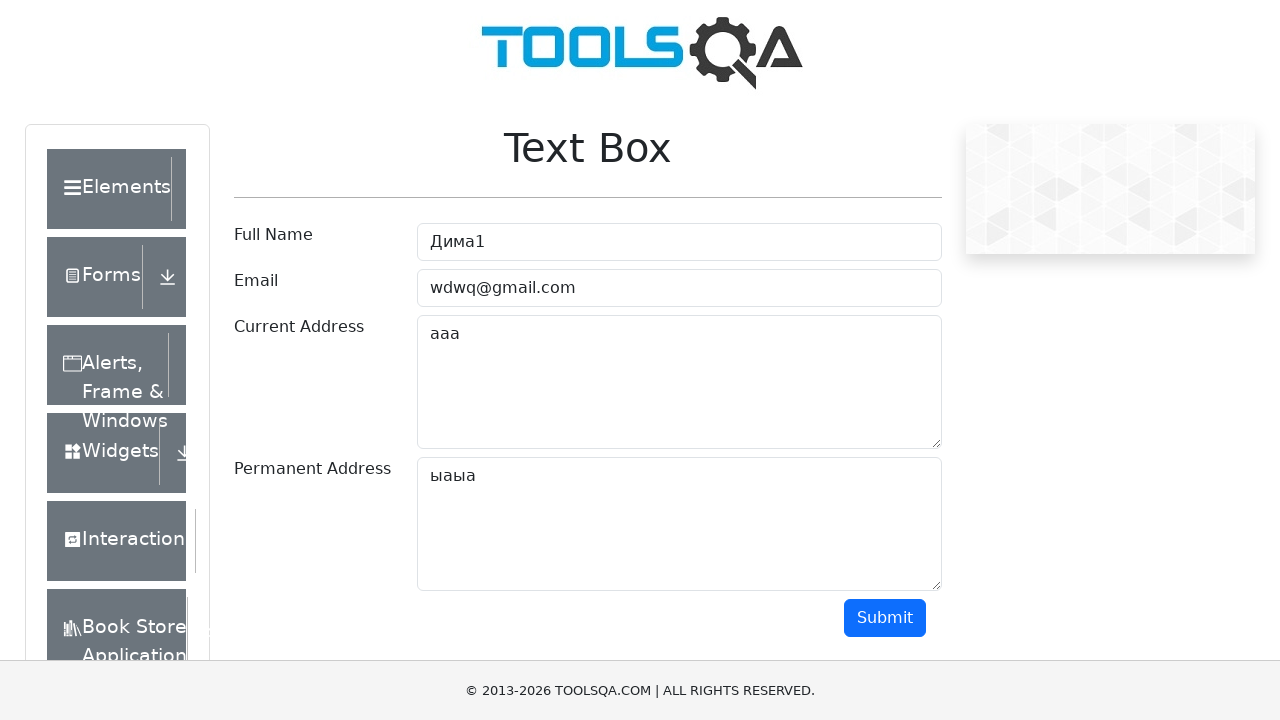